Searches for bags on Ajio.com, applies filters for men's fashion bags, and verifies product listings are displayed

Starting URL: https://www.ajio.com/

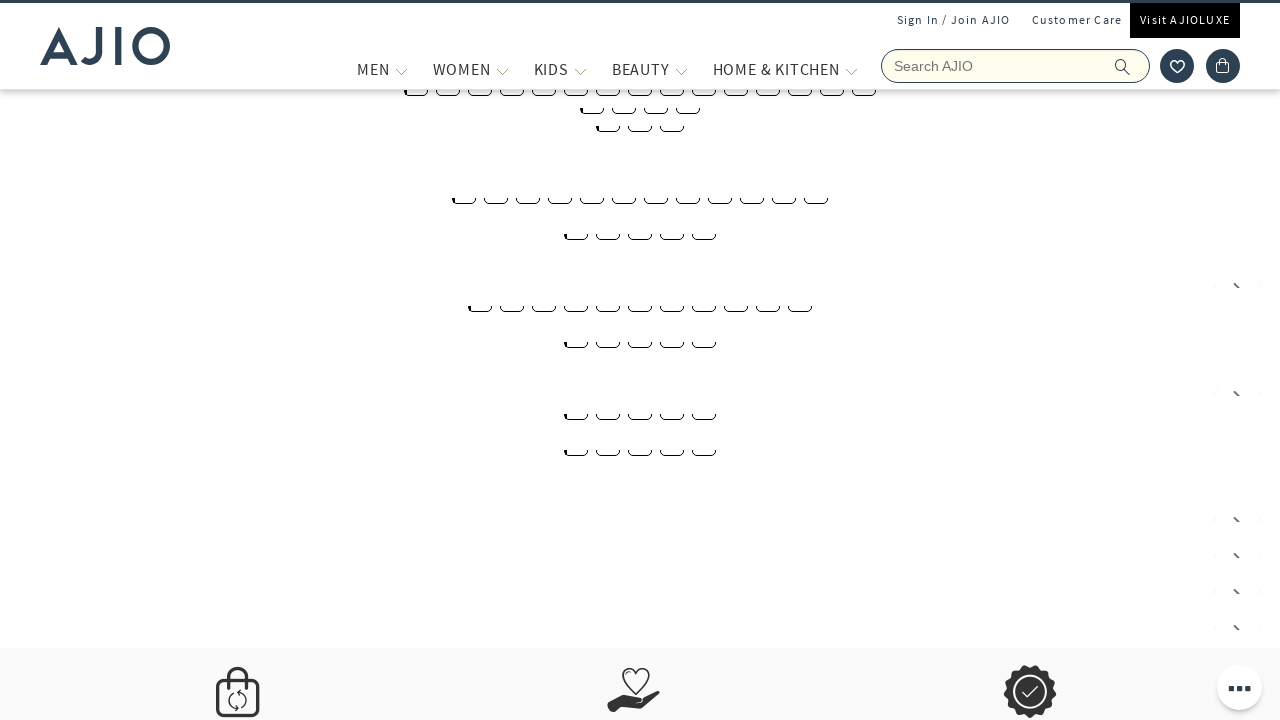

Filled search field with 'bags' on //input[@placeholder='Search AJIO']
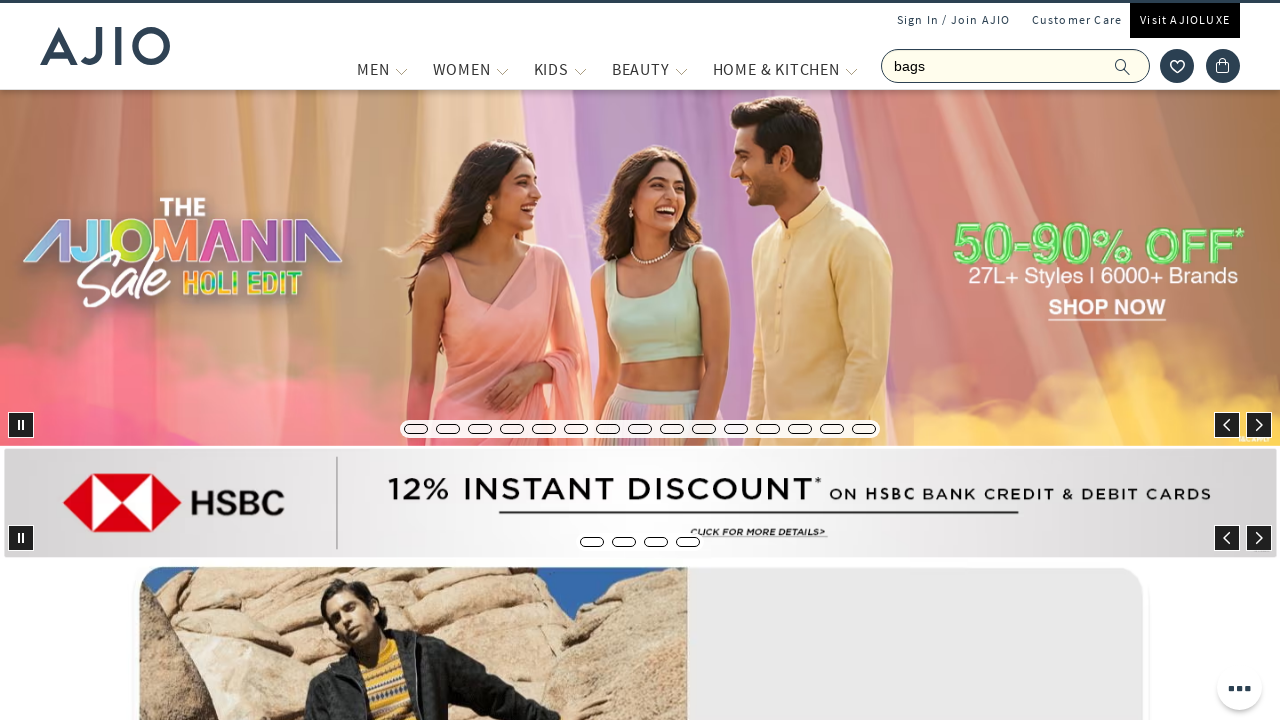

Pressed Enter to search for bags on //input[@placeholder='Search AJIO']
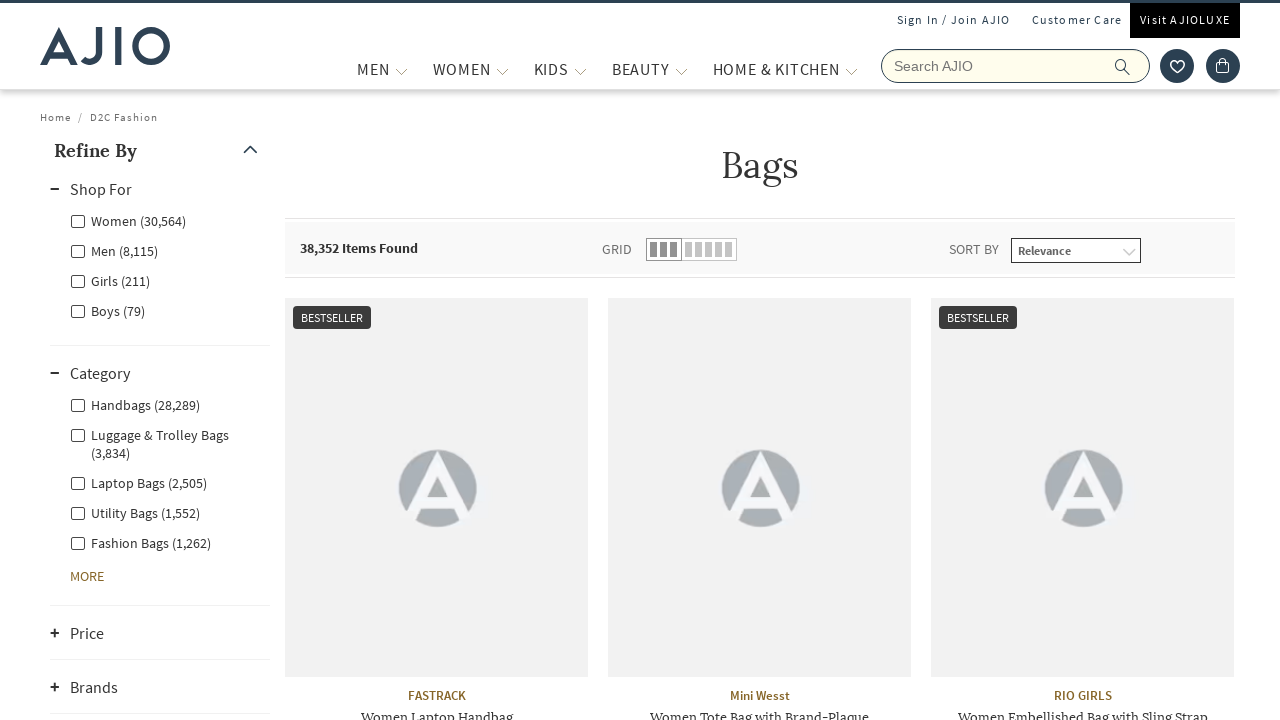

Applied filter for Men - Fashion Bags at (140, 542) on xpath=//label[@for='Men - Fashion Bags']
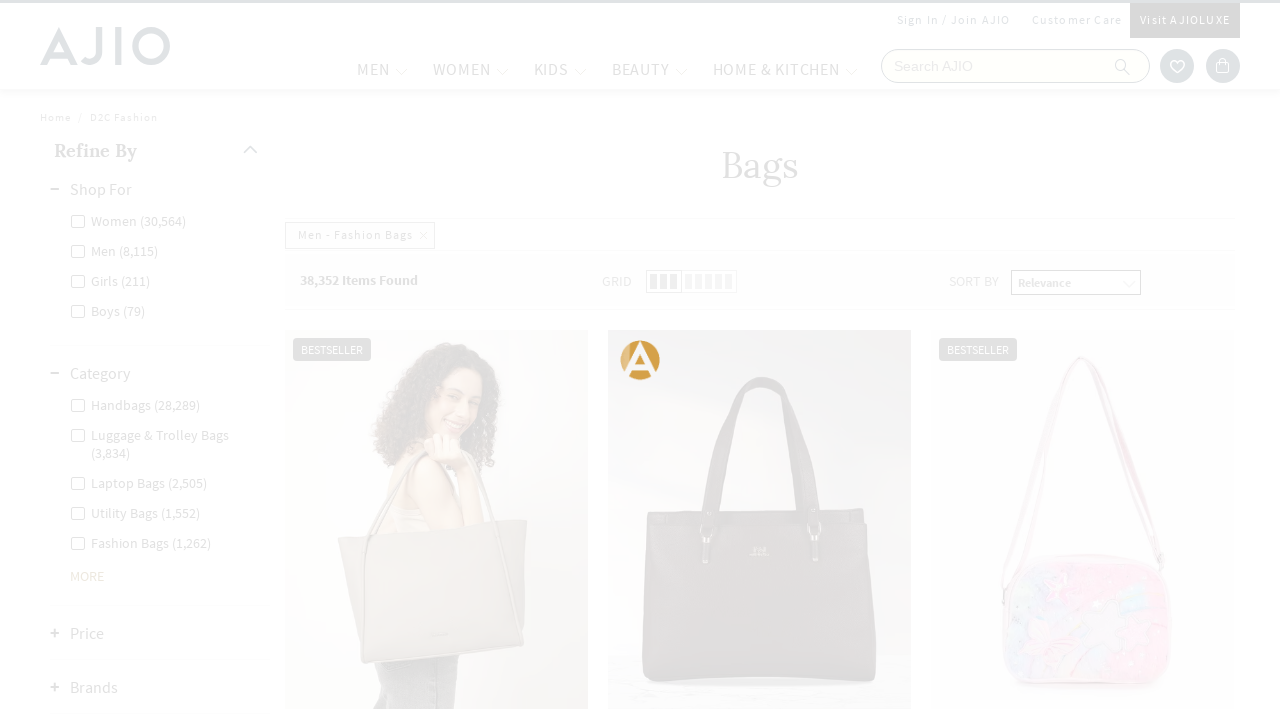

Applied filter for Men category at (114, 220) on xpath=//label[@for='Men']
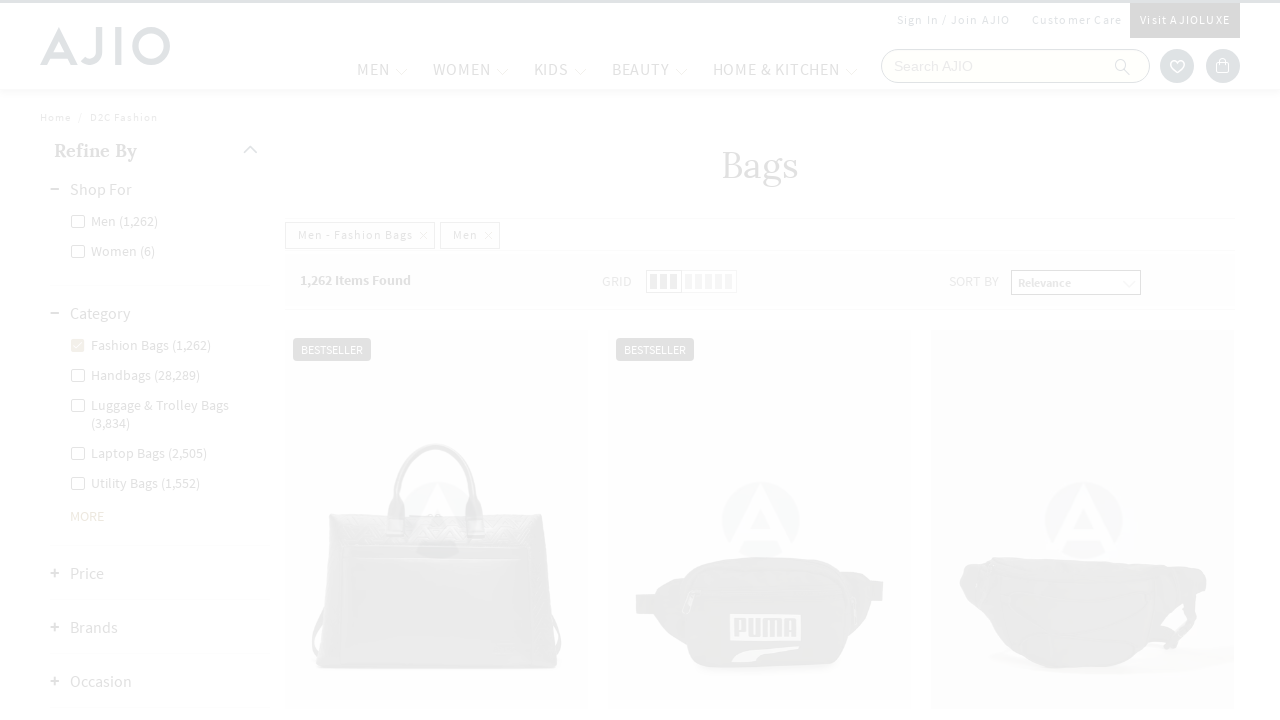

Product results loaded and results count element appeared
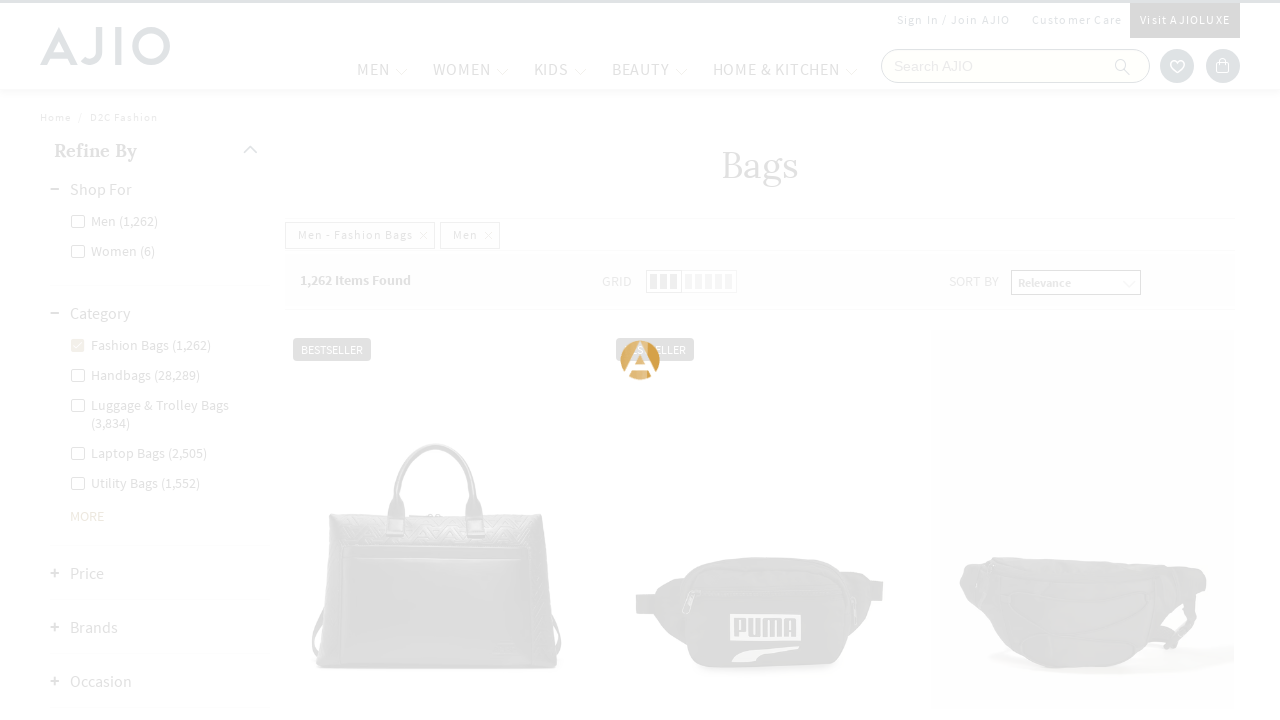

Product brands are displayed in the listing
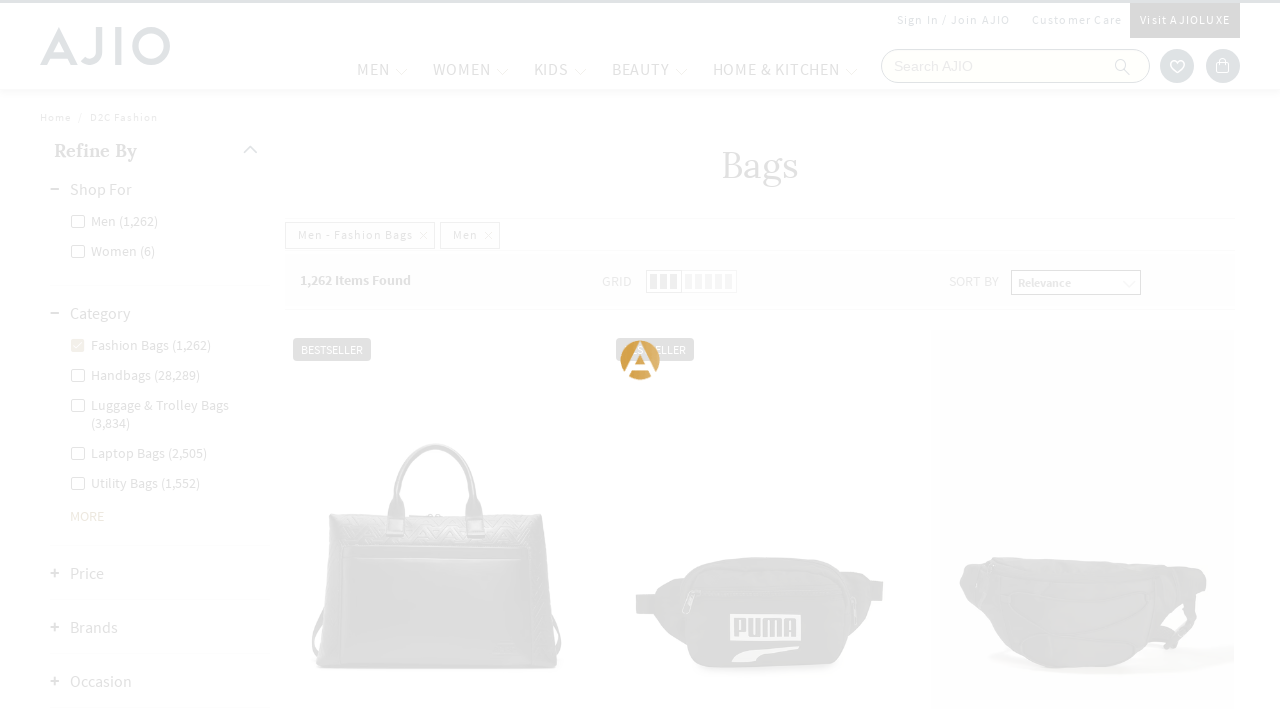

Product names are displayed in the listing
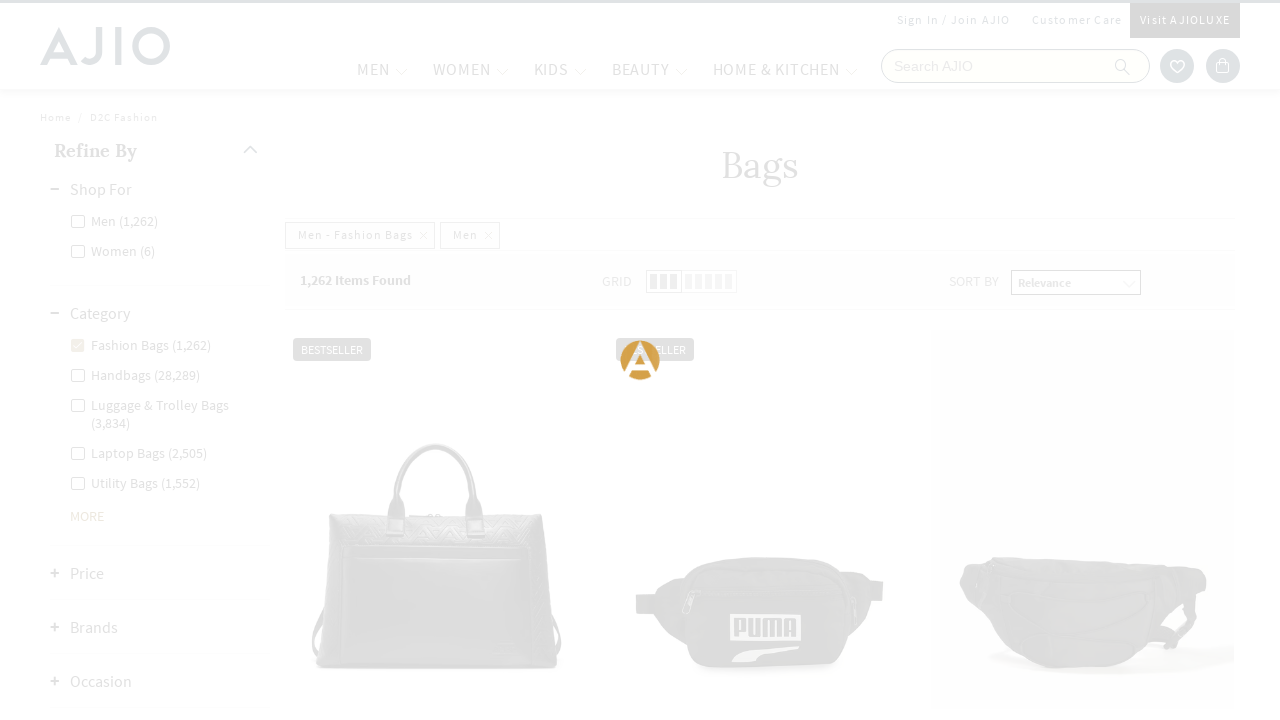

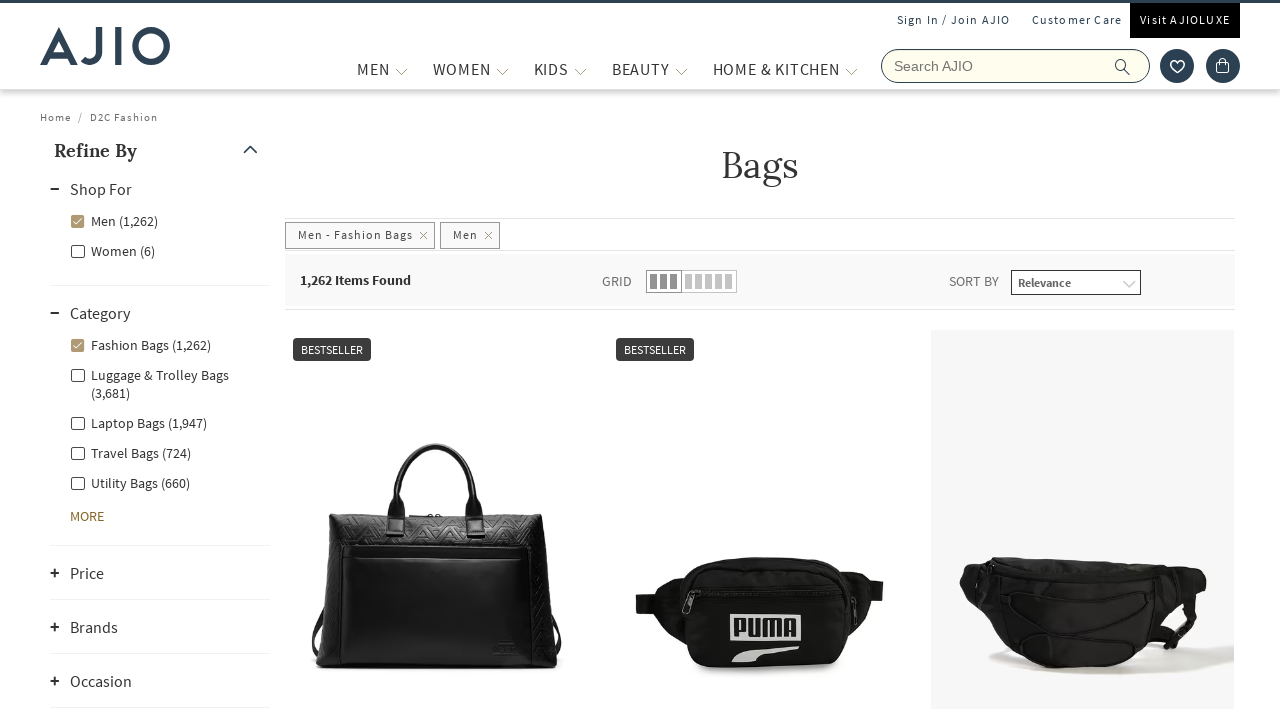